Tests page scrolling functionality by scrolling to the bottom and then back to the top of the Mount Sinai hospital website using keyboard shortcuts.

Starting URL: https://www.mountsinai.org/

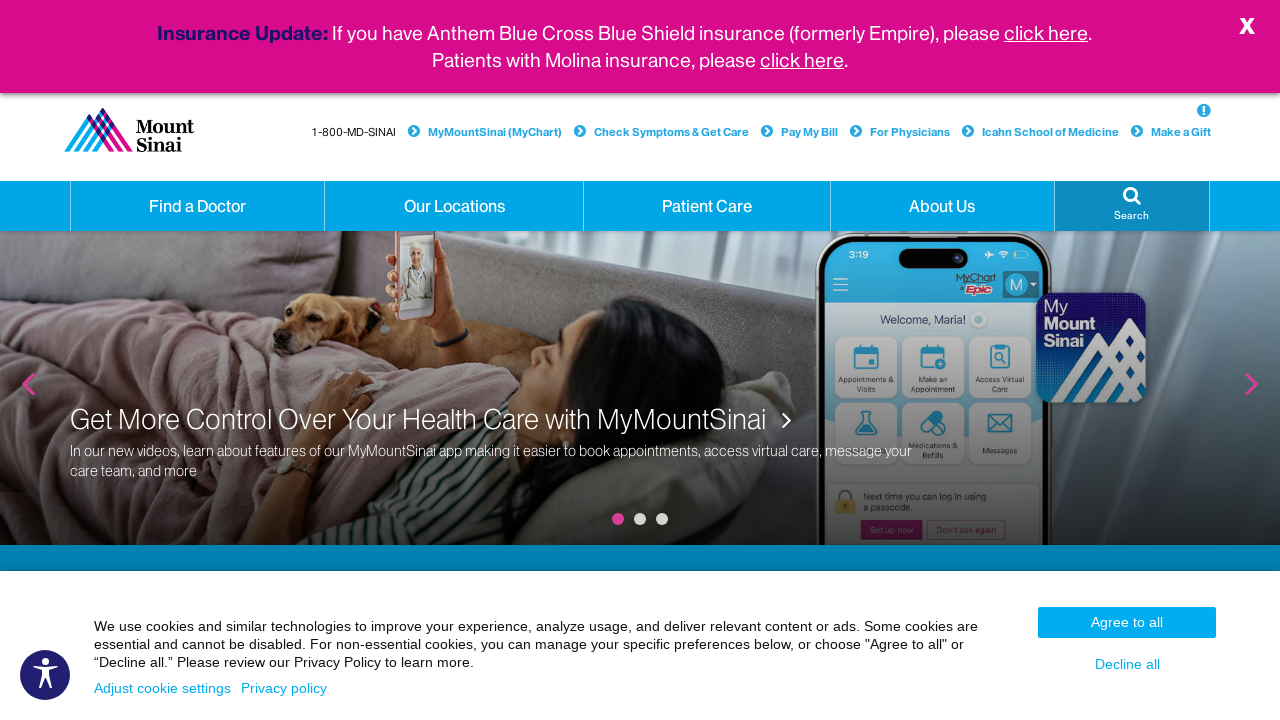

Pressed Control+End to scroll to bottom of Mount Sinai website
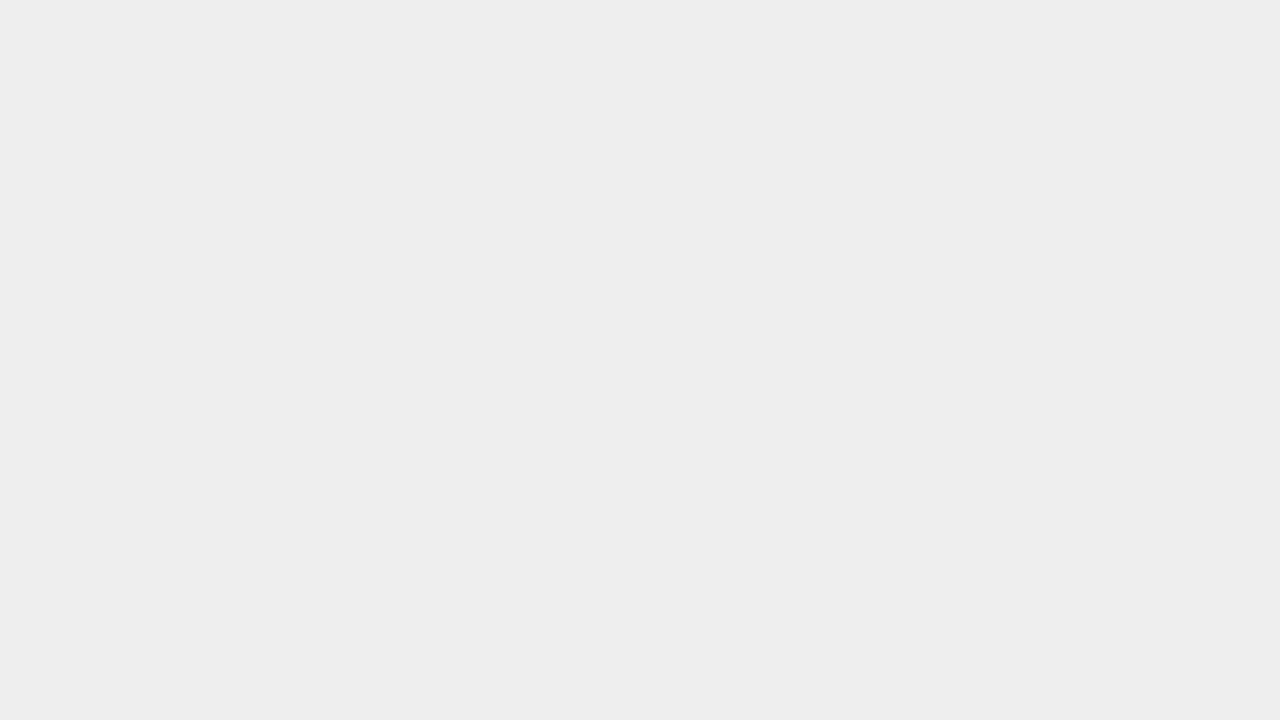

Waited 2 seconds to observe the scroll to bottom
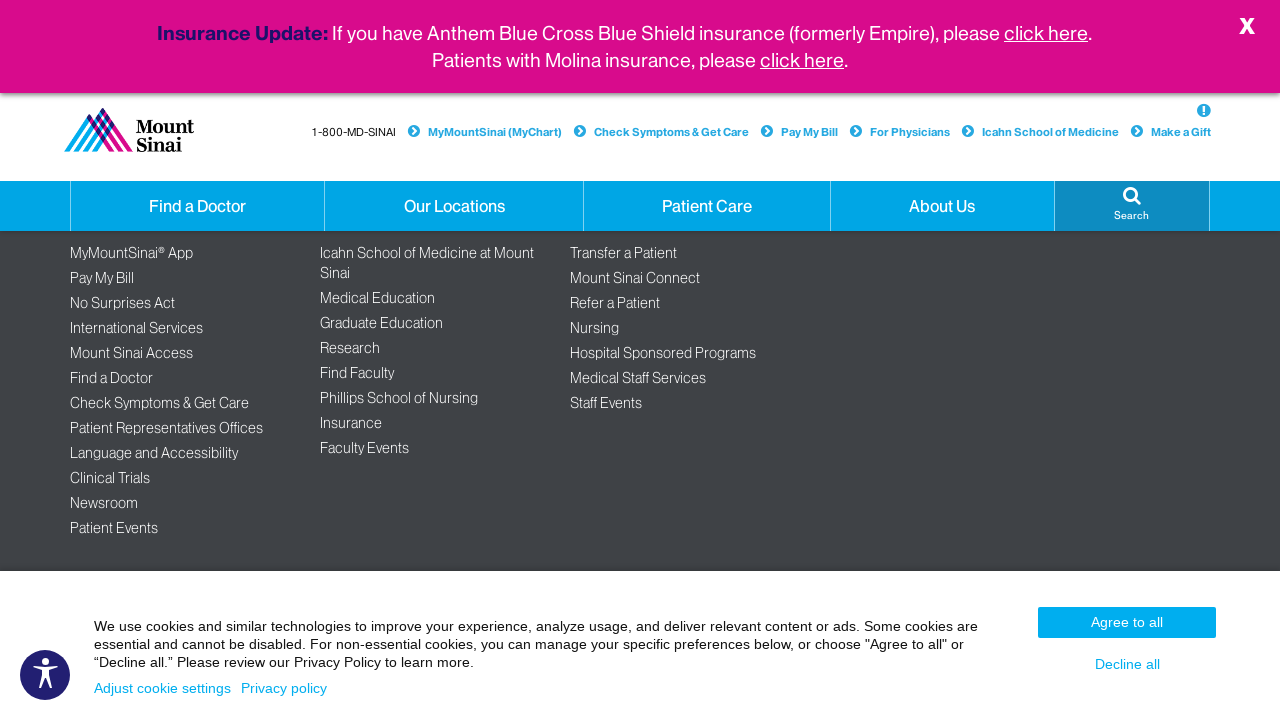

Pressed Control+Home to scroll back to top of page
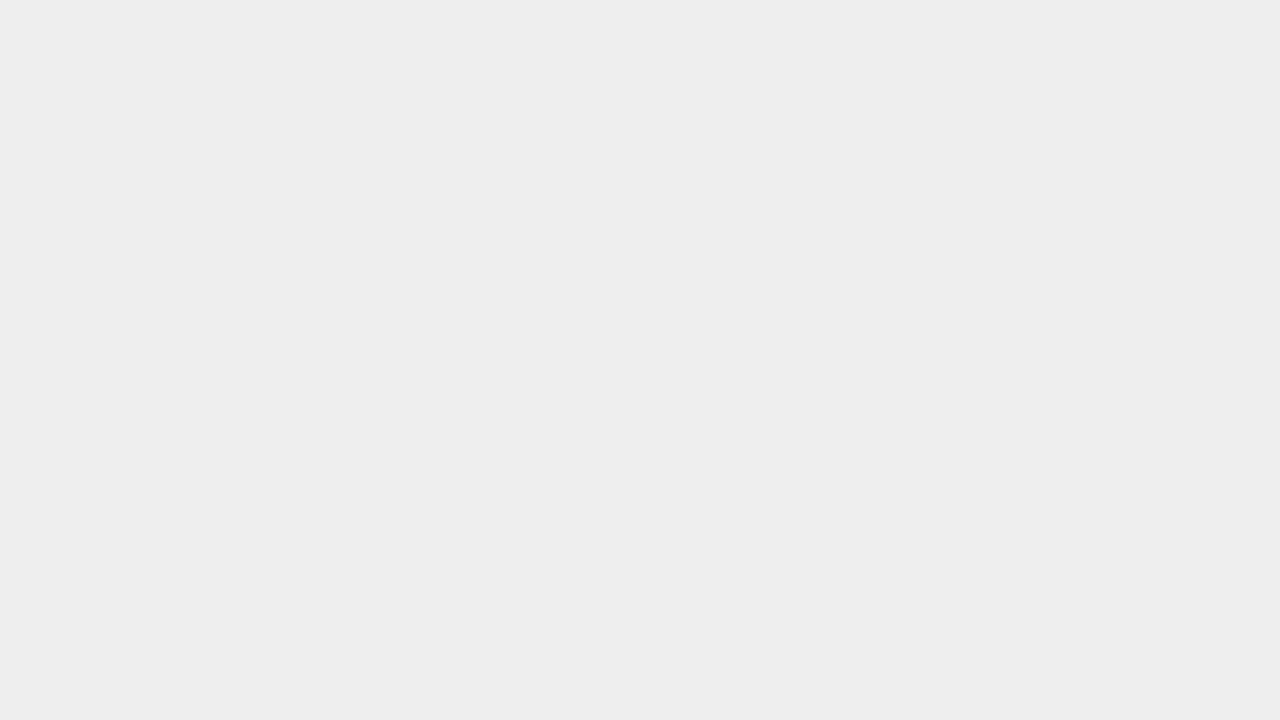

Waited 2 seconds to observe the scroll back to top
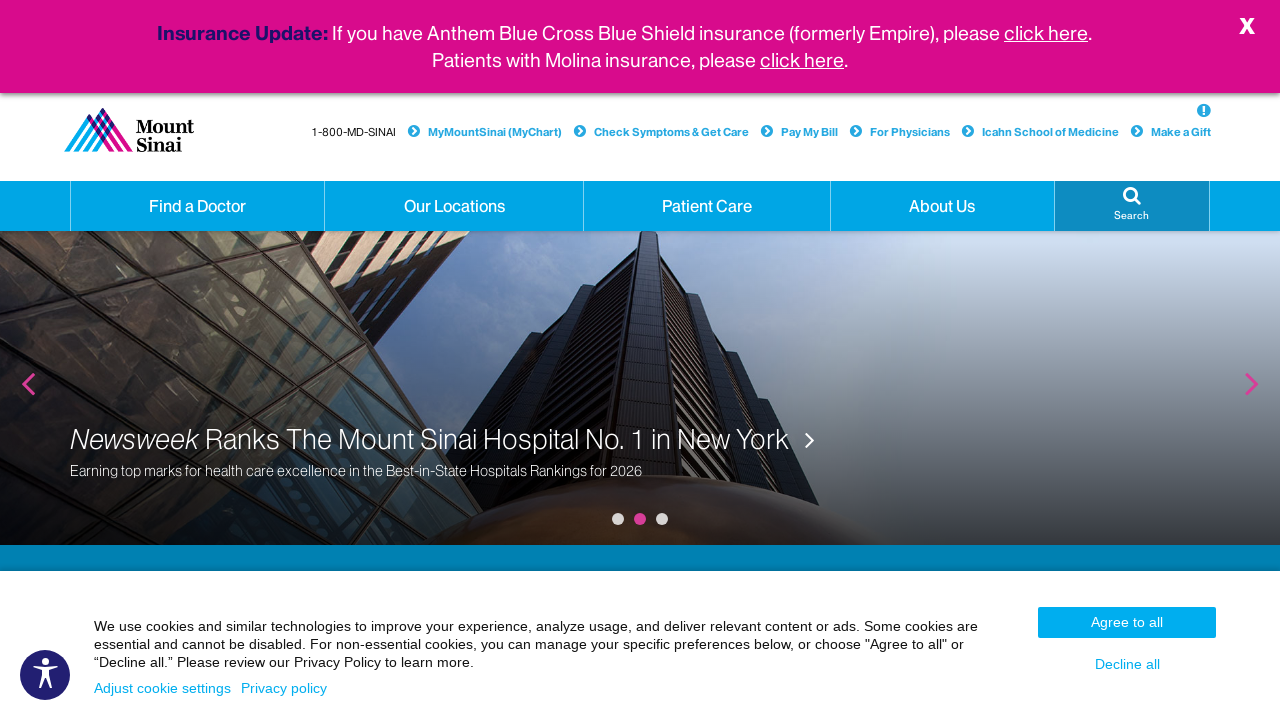

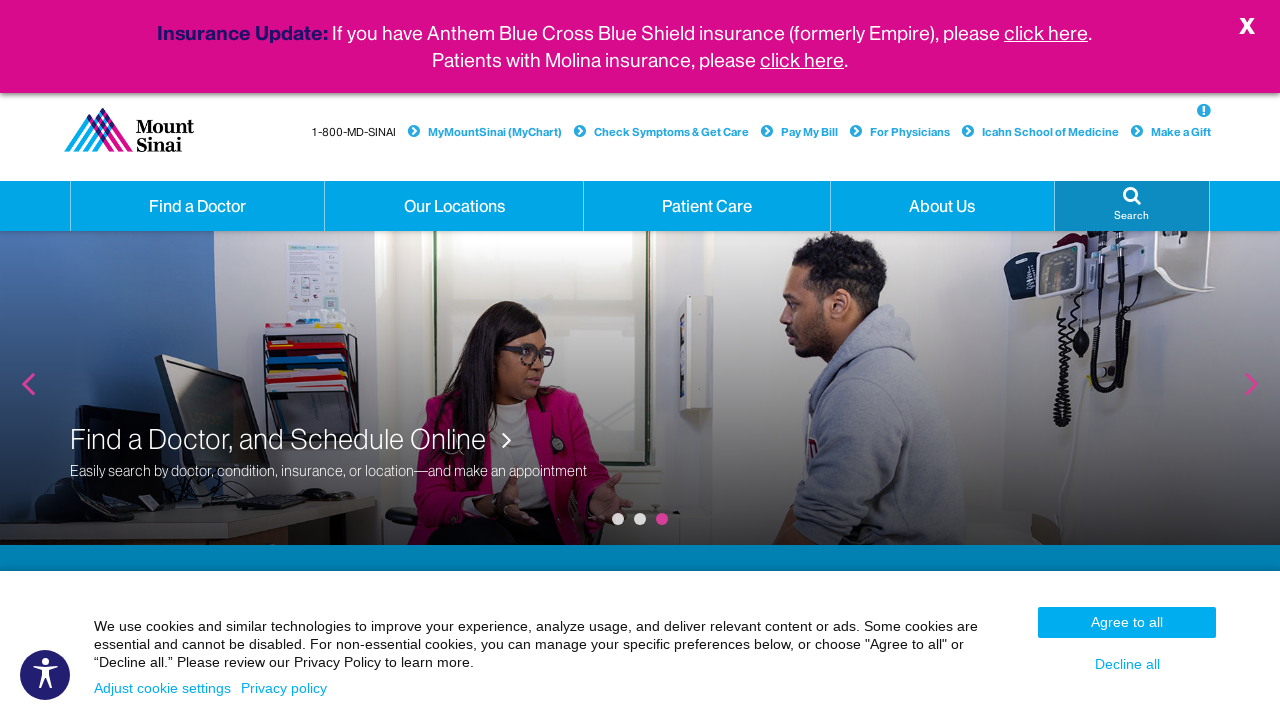